Tests window switching functionality by clicking a link that opens a new window, extracting text from the child window, and using it to fill a form field in the parent window

Starting URL: https://rahulshettyacademy.com/loginpagePractise/

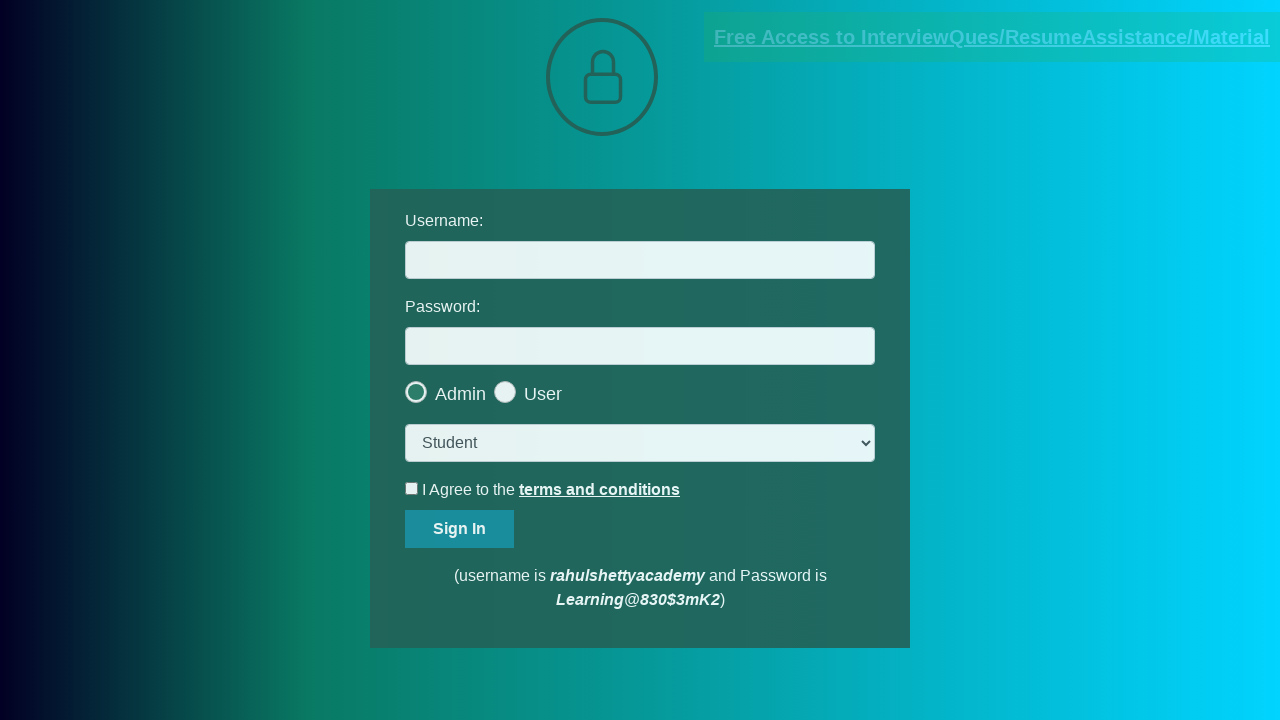

Clicked link that opens a new window at (992, 37) on a.blinkingText
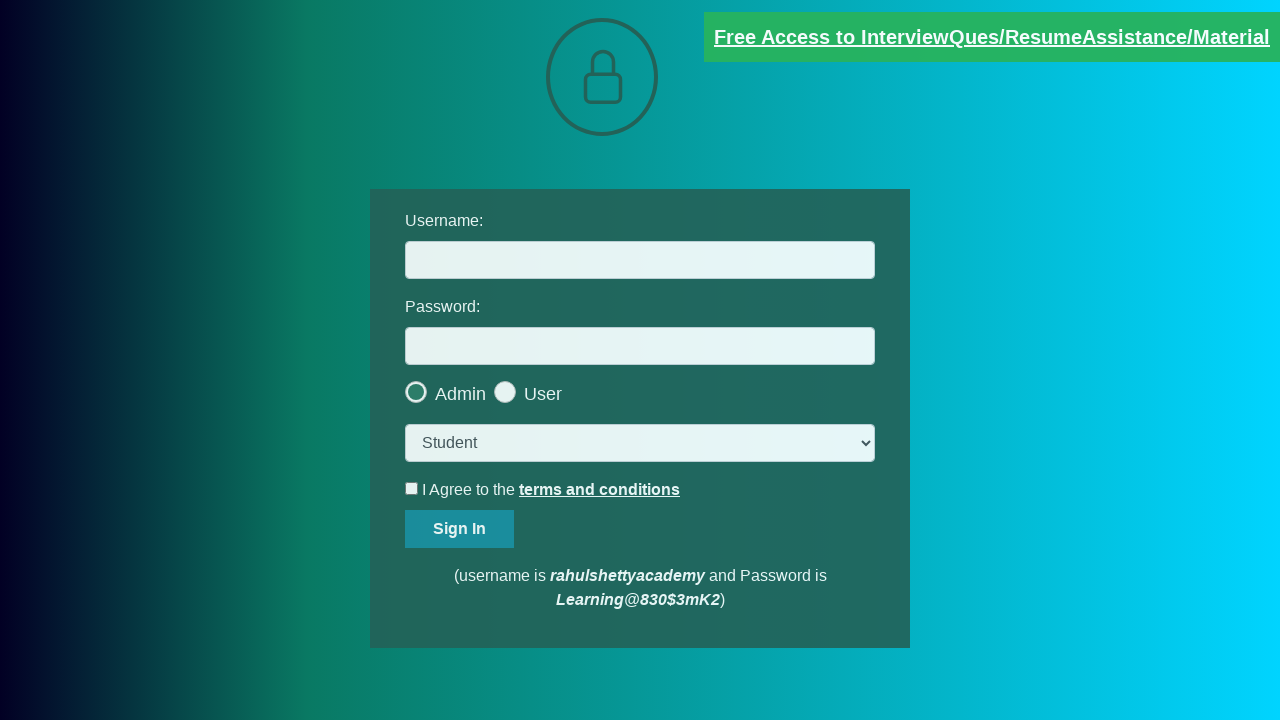

New window/tab opened and captured
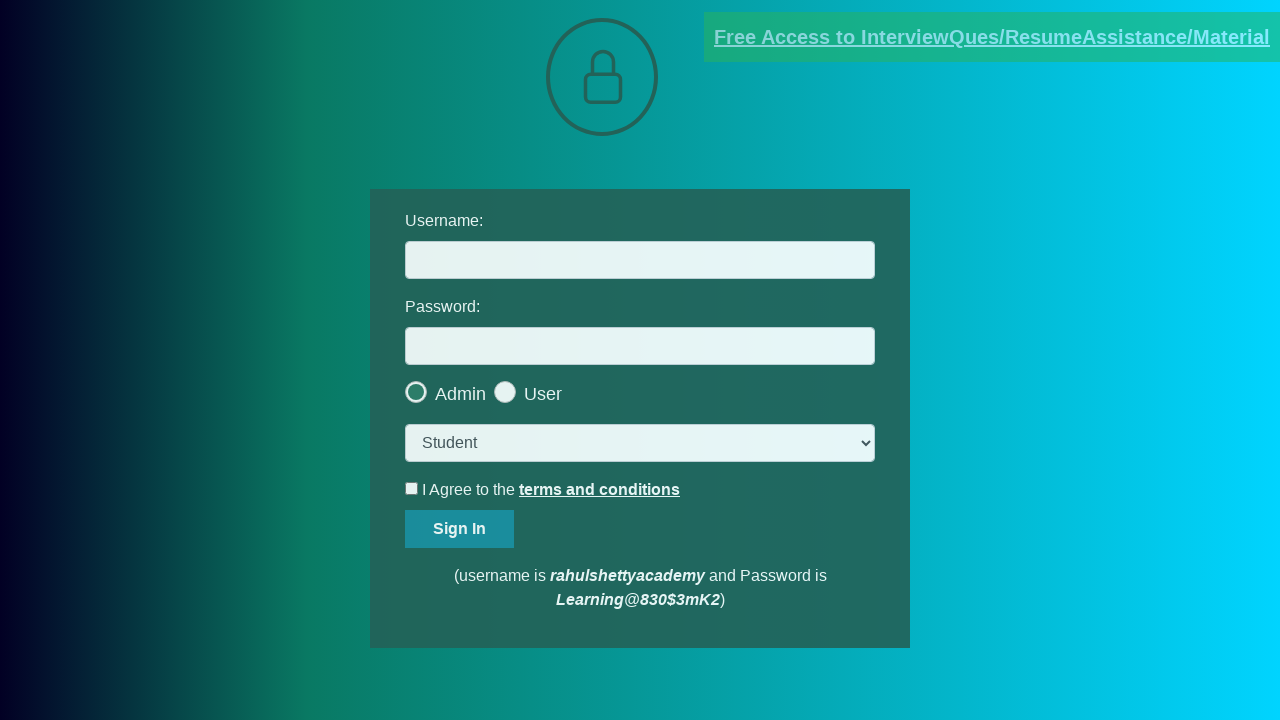

Extracted text content from new window
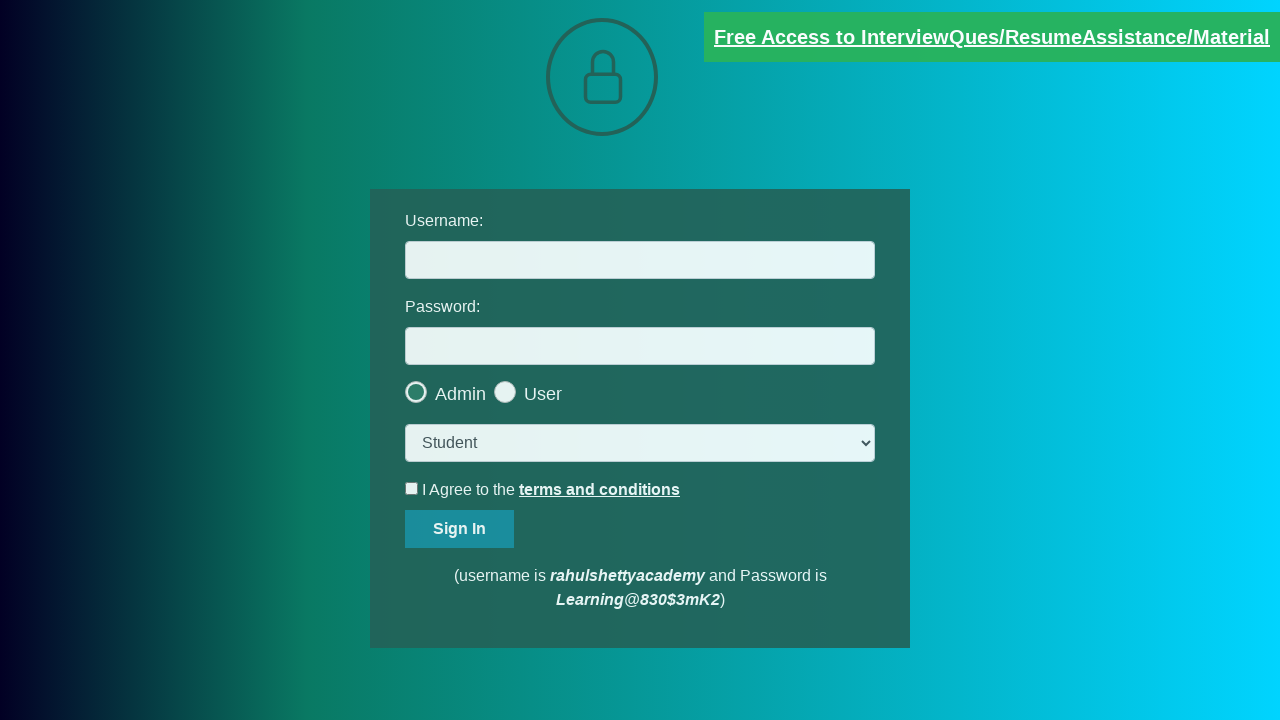

Parsed email address: mentor@rahulshettyacademy.com
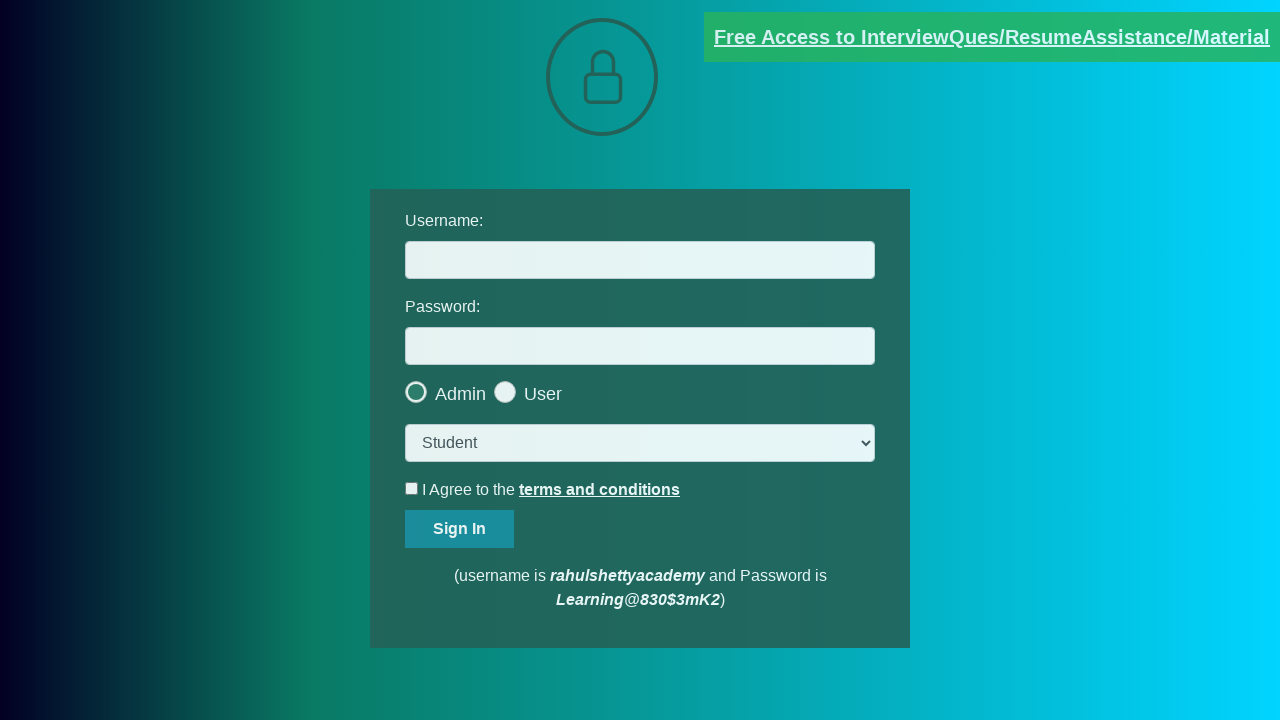

Closed child window and switched back to parent
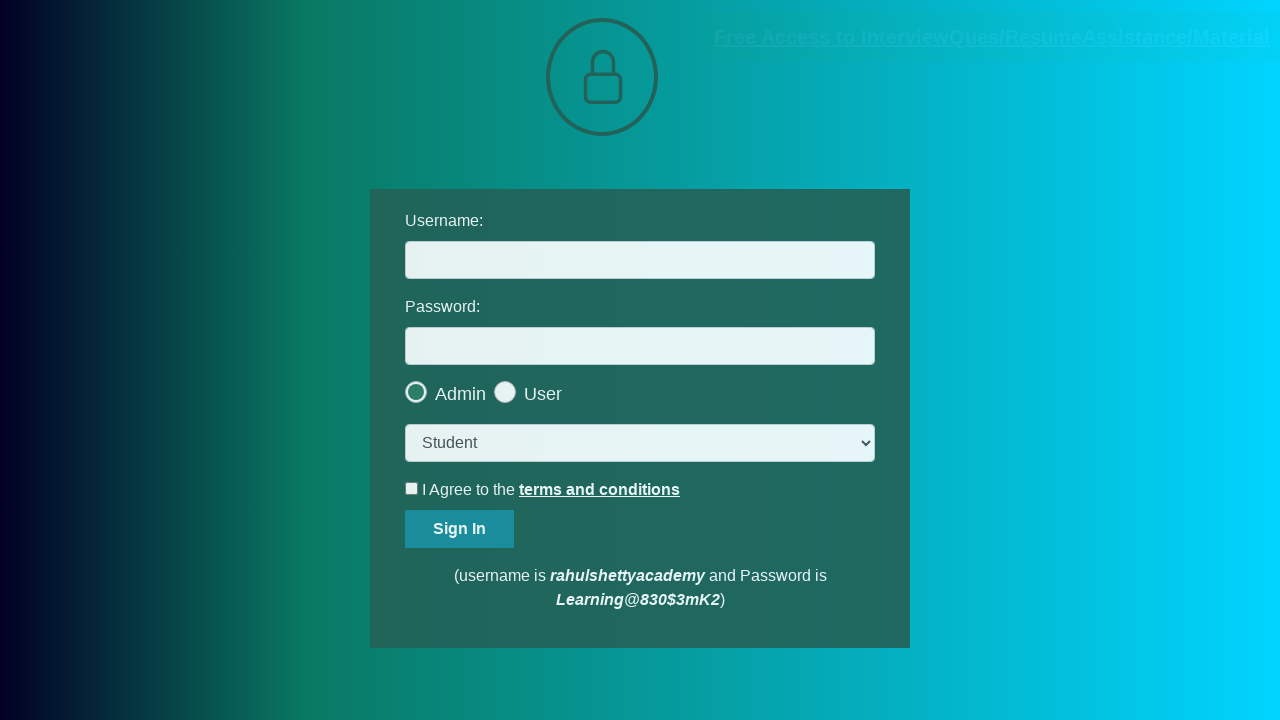

Filled username field with extracted email: mentor@rahulshettyacademy.com on #username
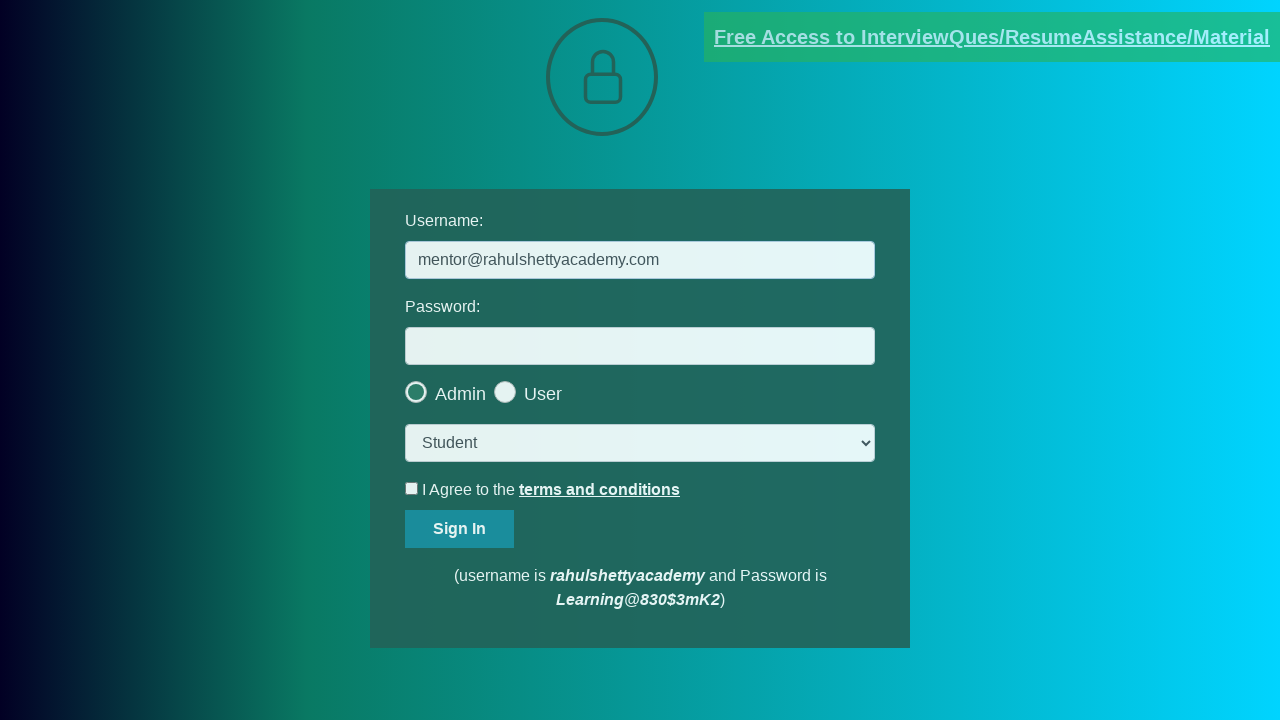

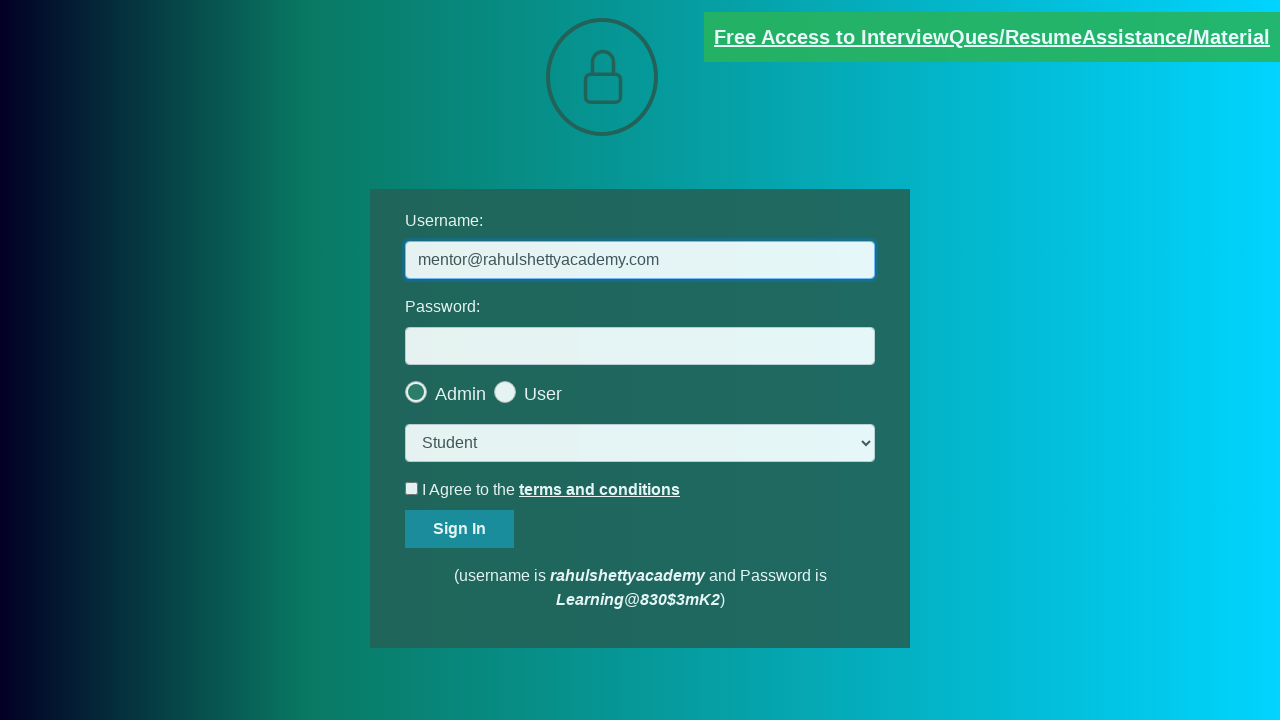